Tests that a todo item is removed if edited to an empty string

Starting URL: https://demo.playwright.dev/todomvc

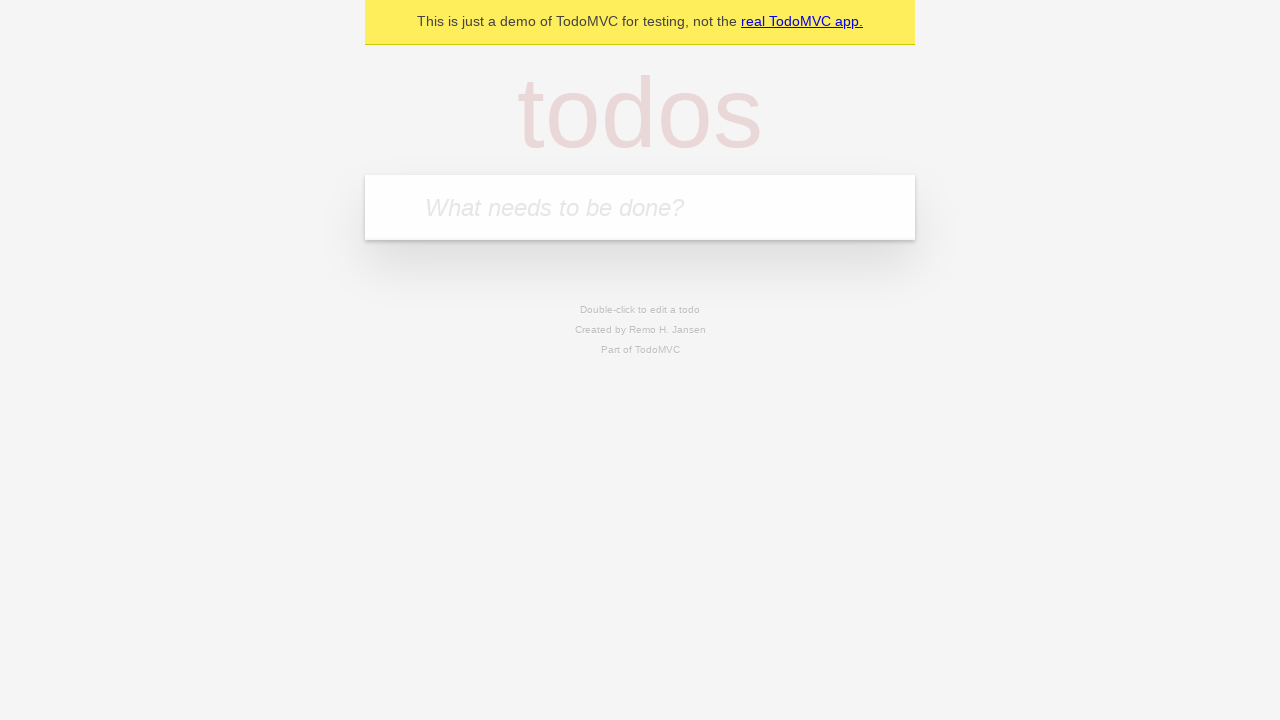

Filled todo input with 'buy some cheese' on internal:attr=[placeholder="What needs to be done?"i]
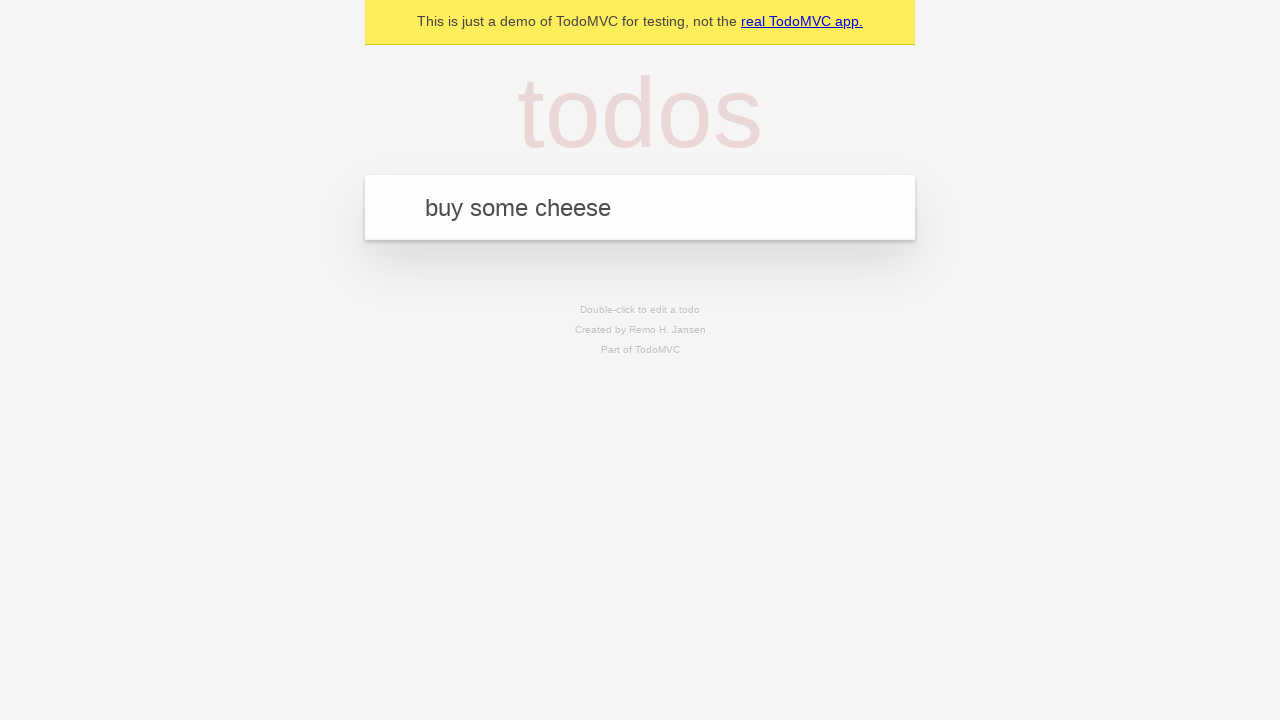

Pressed Enter to create todo 'buy some cheese' on internal:attr=[placeholder="What needs to be done?"i]
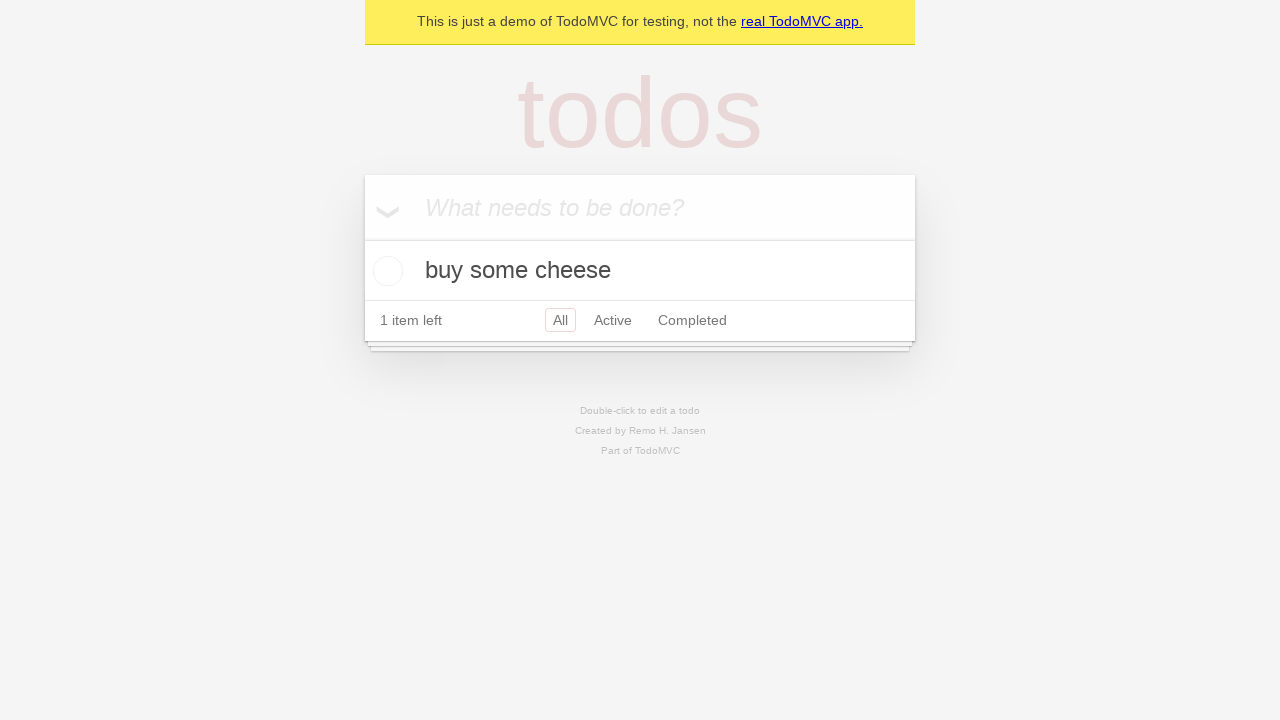

Filled todo input with 'feed the cat' on internal:attr=[placeholder="What needs to be done?"i]
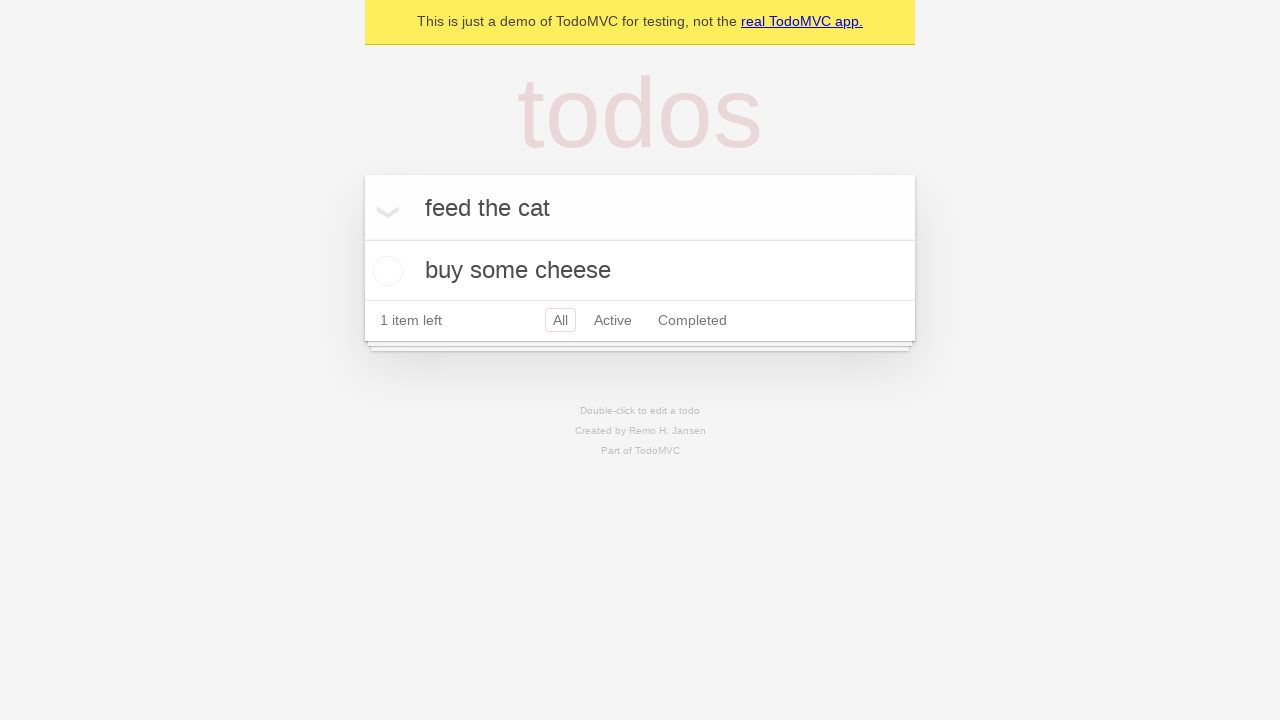

Pressed Enter to create todo 'feed the cat' on internal:attr=[placeholder="What needs to be done?"i]
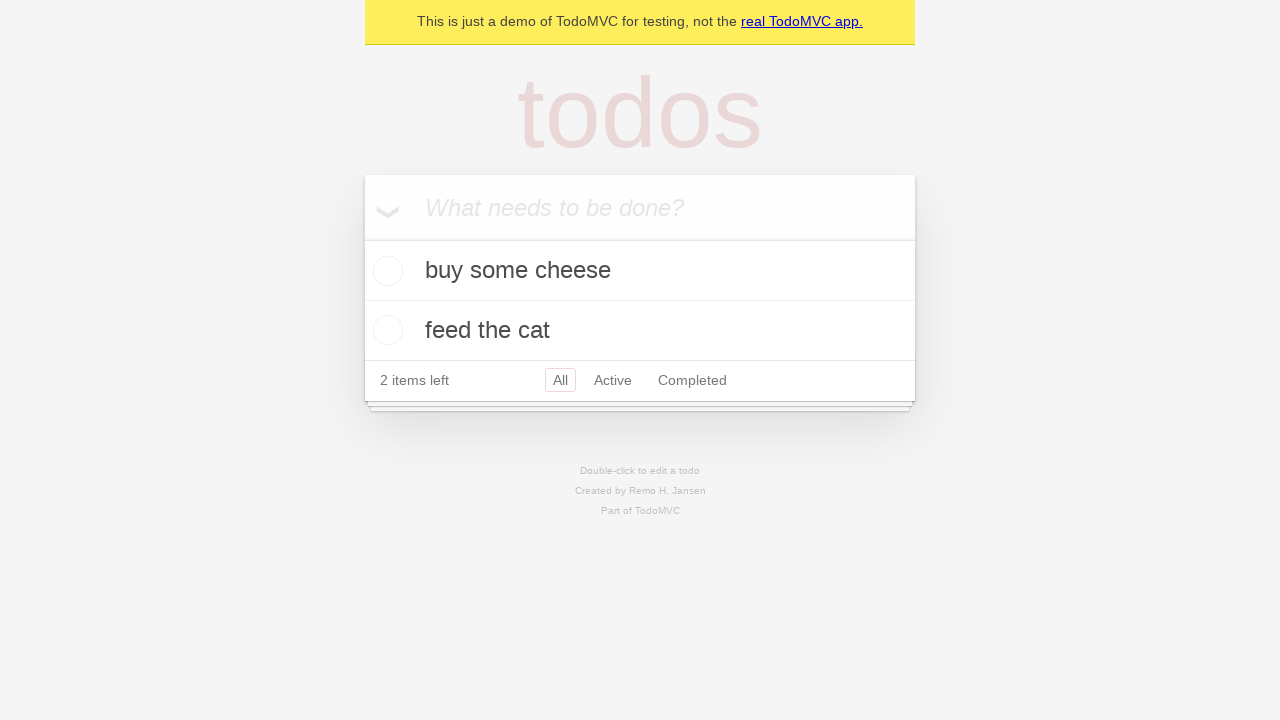

Filled todo input with 'book a doctors appointment' on internal:attr=[placeholder="What needs to be done?"i]
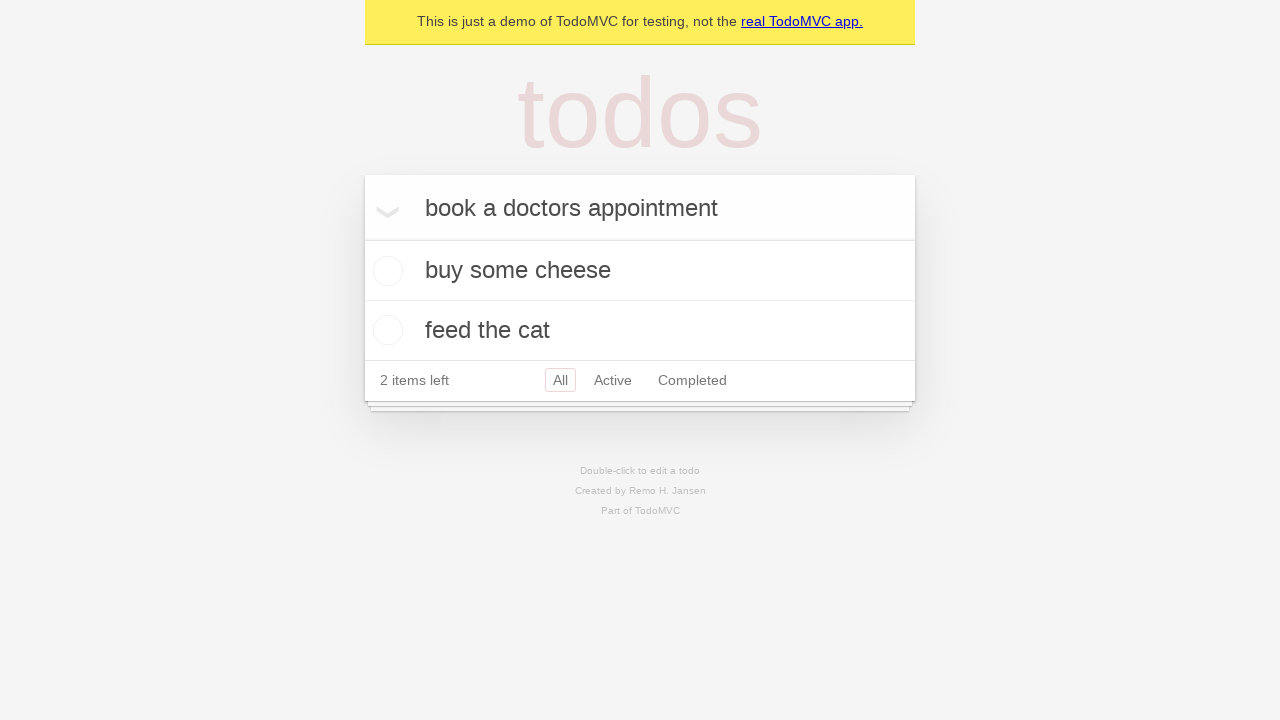

Pressed Enter to create todo 'book a doctors appointment' on internal:attr=[placeholder="What needs to be done?"i]
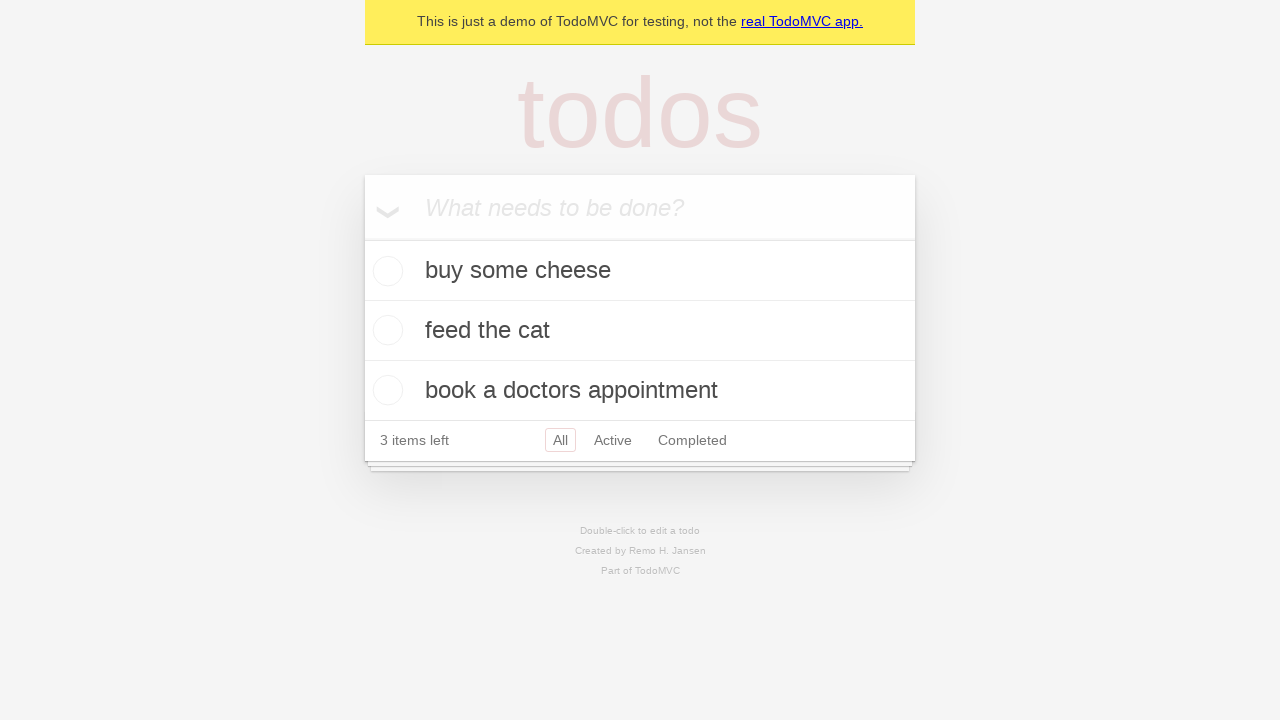

All 3 todos loaded and visible
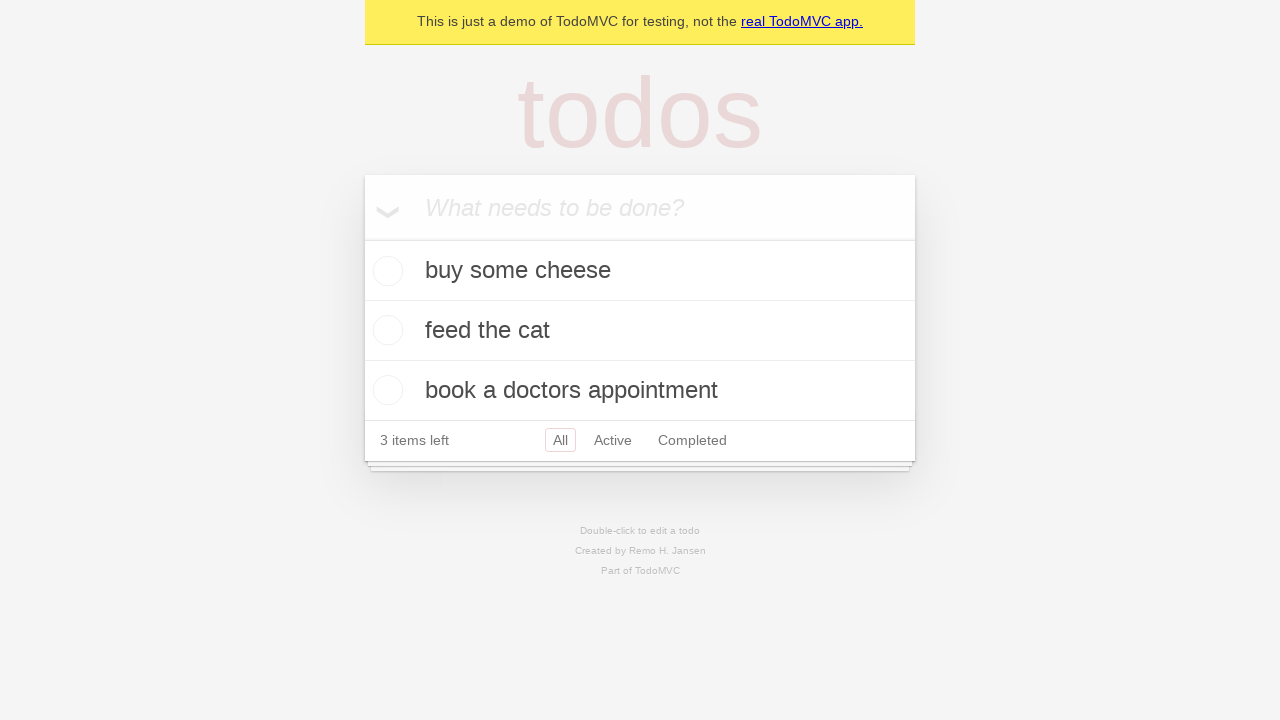

Double-clicked second todo item to enter edit mode at (640, 331) on internal:testid=[data-testid="todo-item"s] >> nth=1
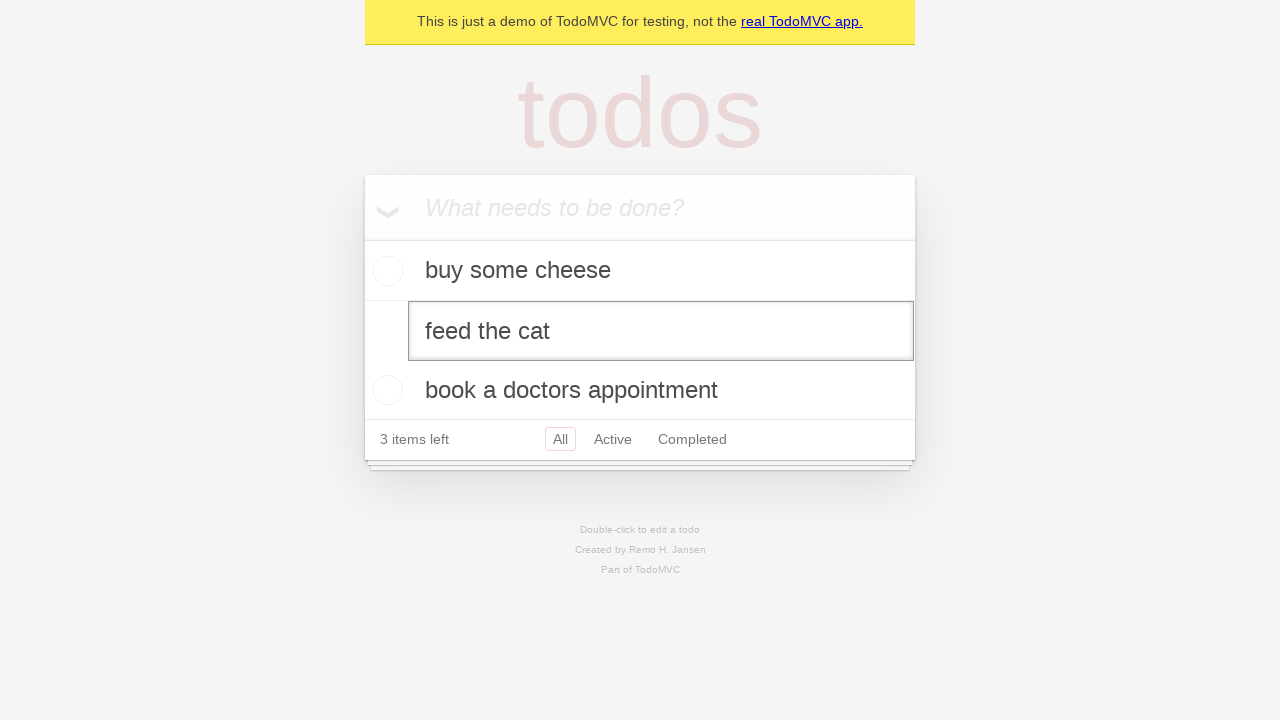

Cleared text from todo edit field on internal:testid=[data-testid="todo-item"s] >> nth=1 >> internal:role=textbox[nam
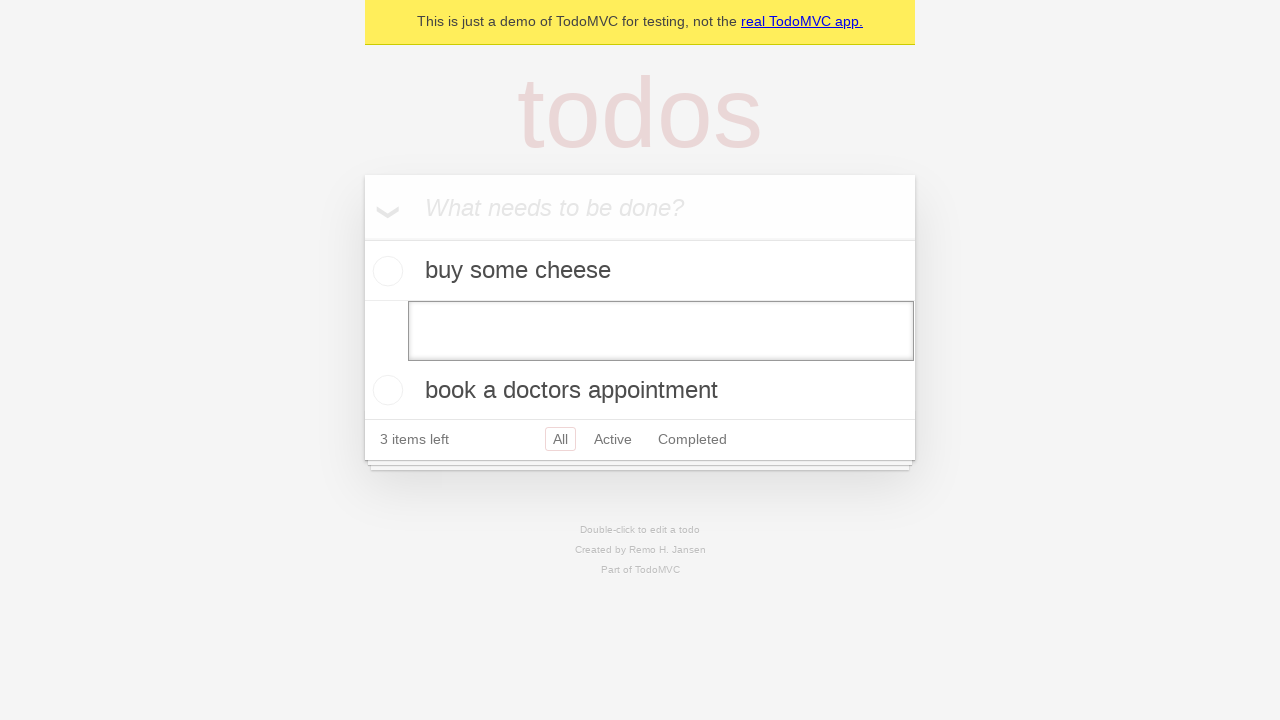

Pressed Enter to confirm empty todo - item should be removed on internal:testid=[data-testid="todo-item"s] >> nth=1 >> internal:role=textbox[nam
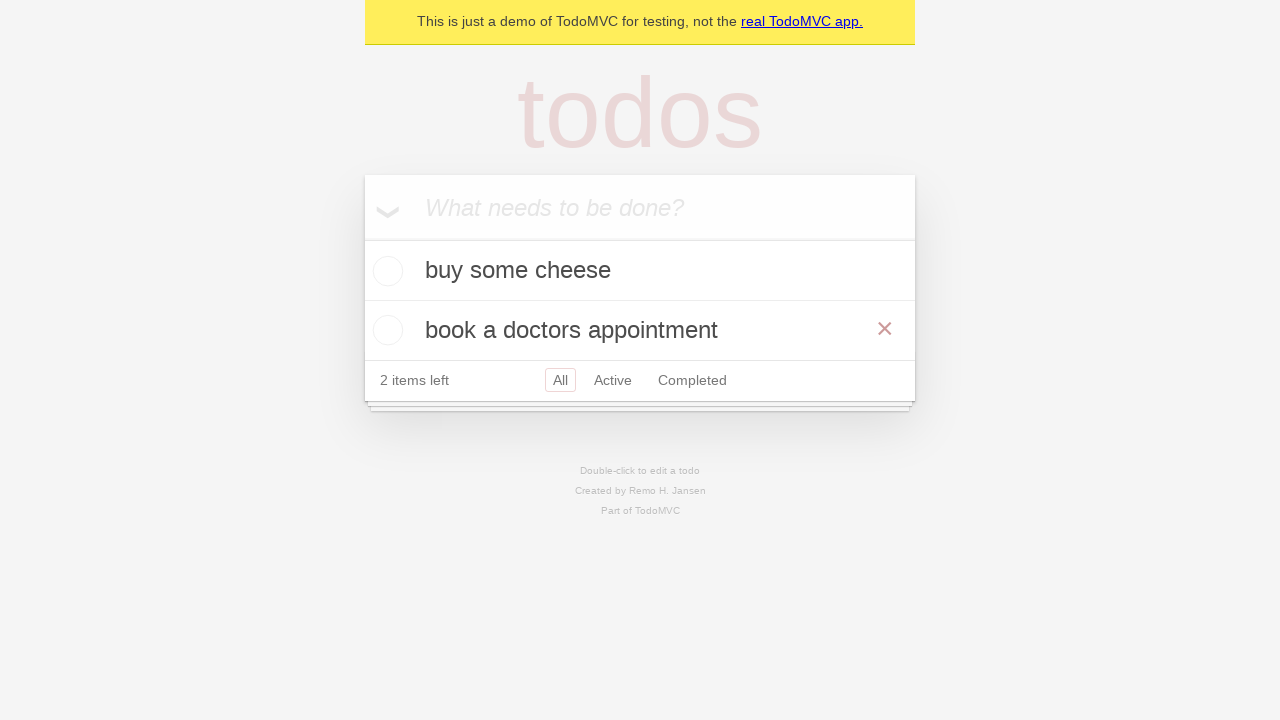

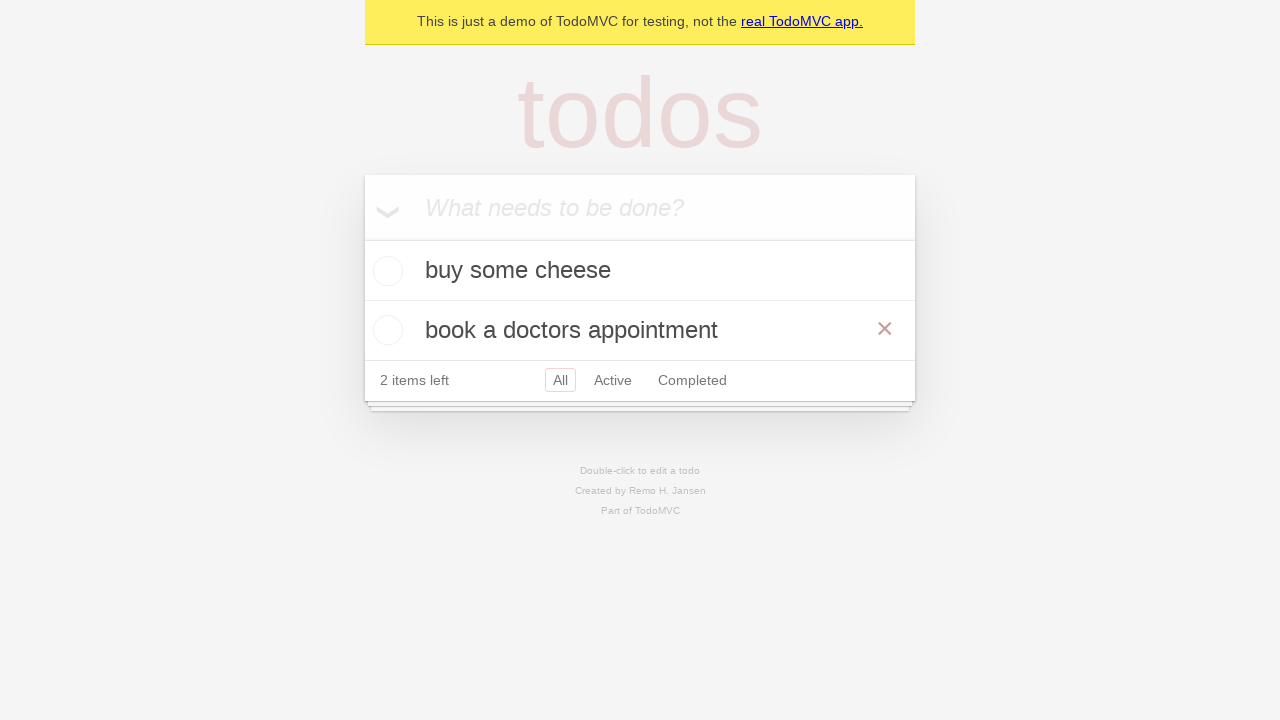